Tests TodoMVC boundary value: 99 characters should successfully add a todo item

Starting URL: https://demo.playwright.dev/todomvc/#/

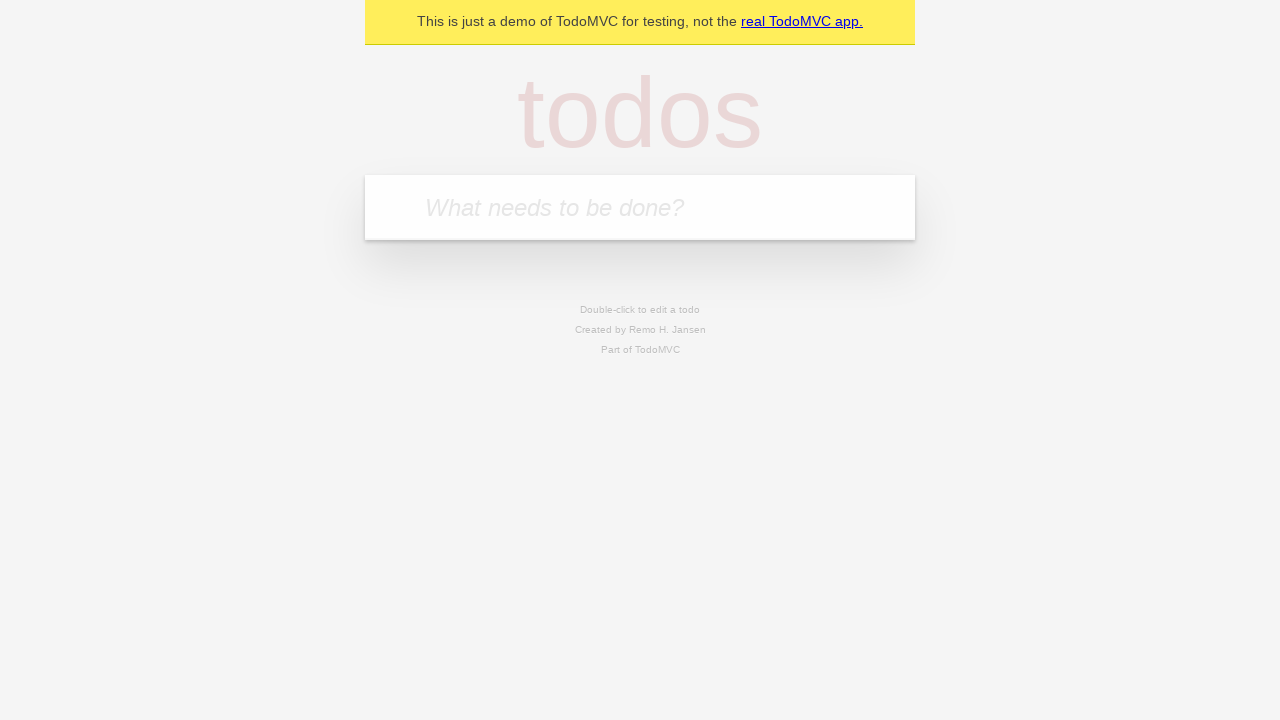

Retrieved initial count of todo items
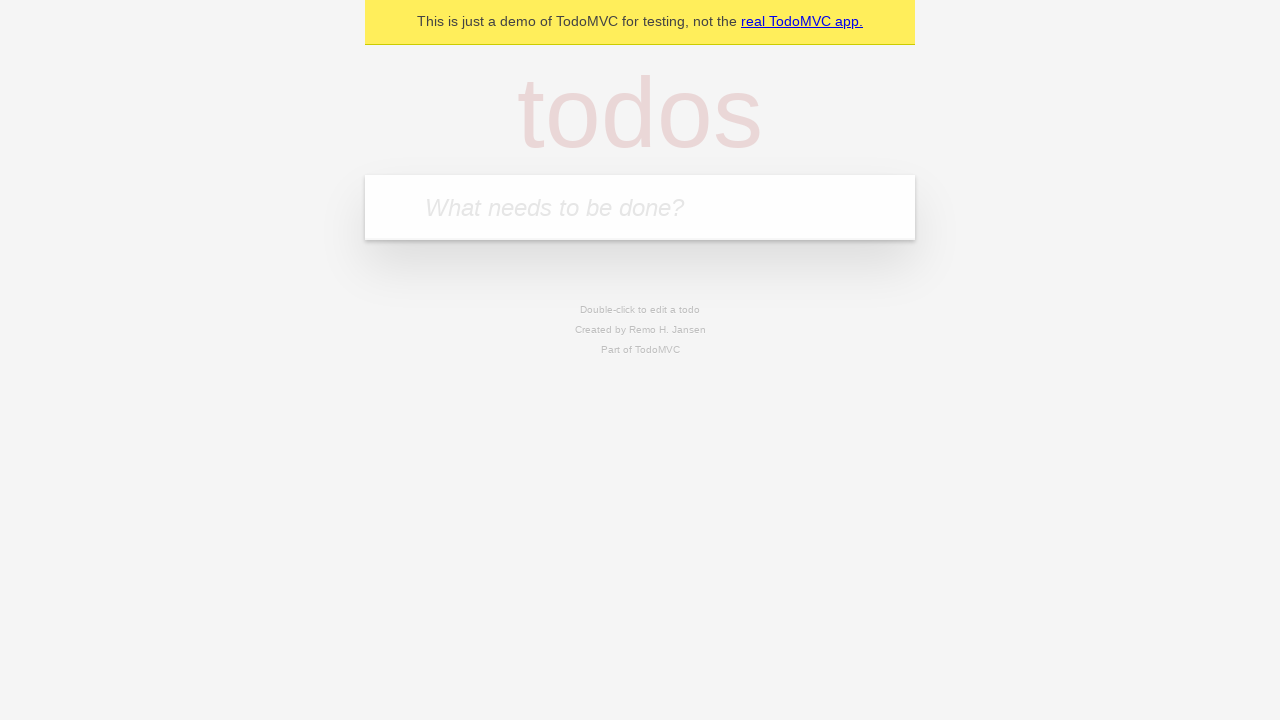

Filled todo input field with 99 characters on internal:attr=[placeholder="What needs to be done?"i]
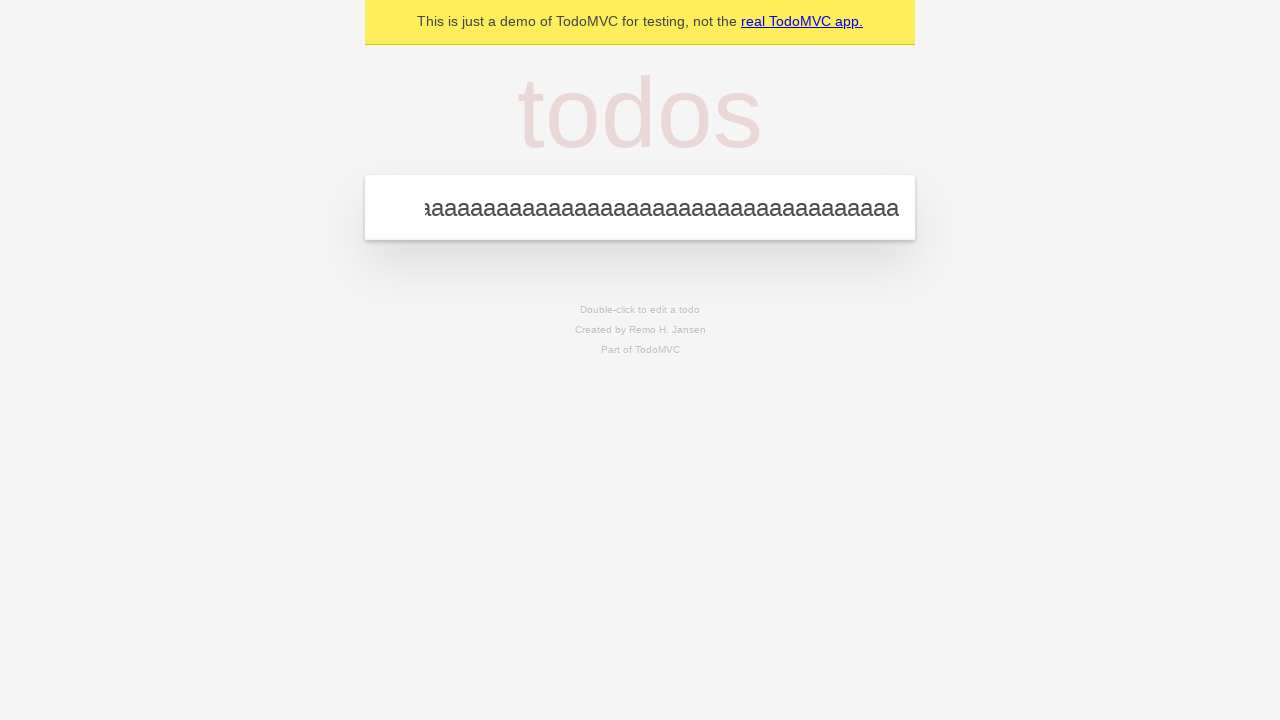

Pressed Enter to submit the 99-character todo item
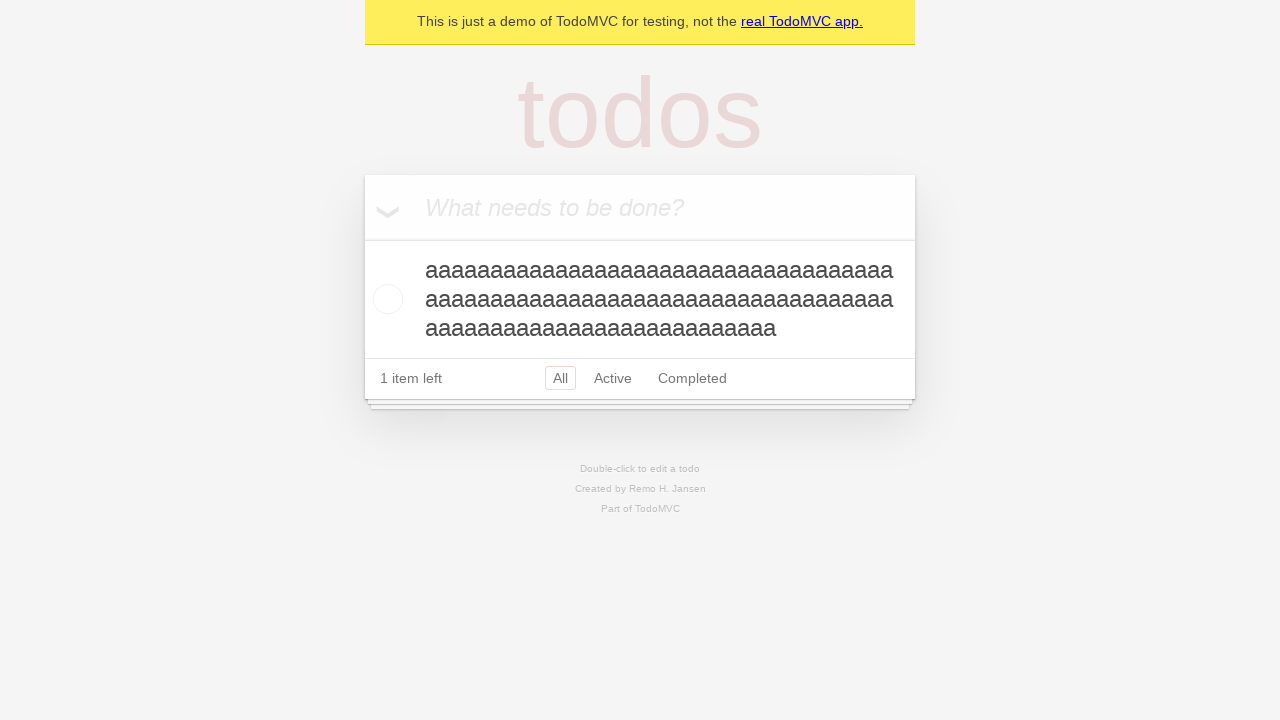

Retrieved current count of todo items after submission
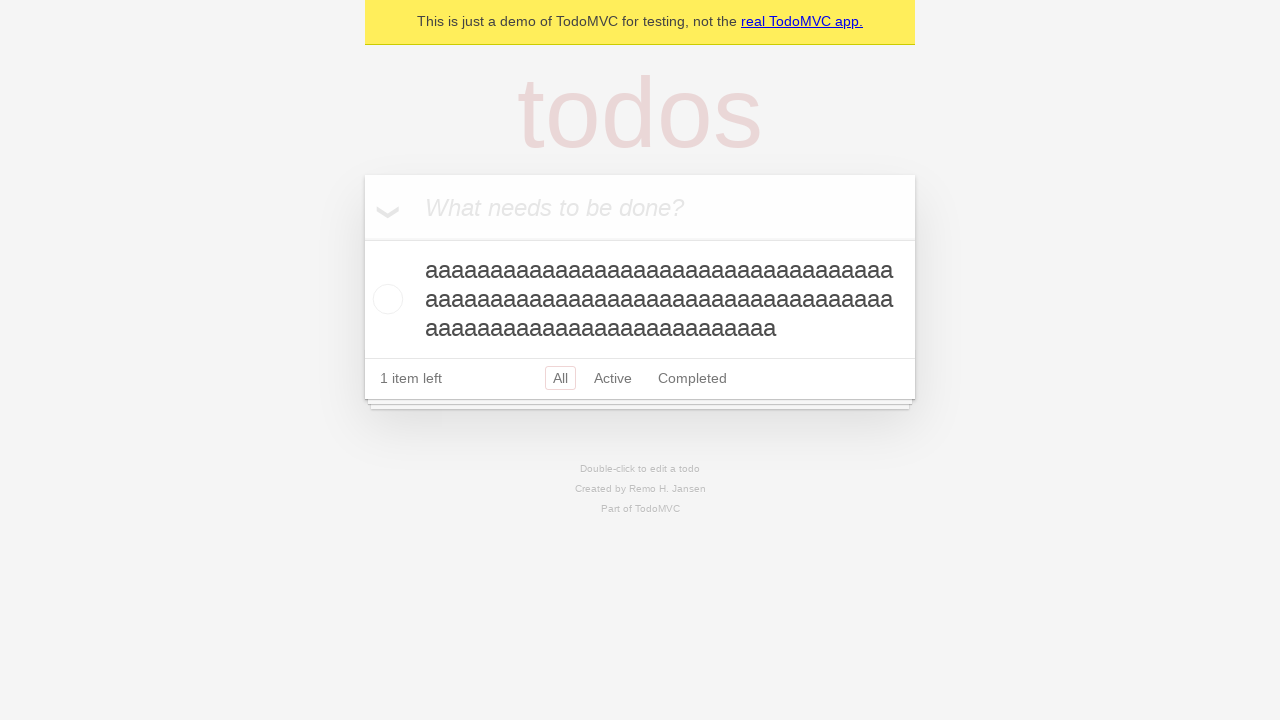

Verified that todo item was successfully added (count increased from 0 to 1)
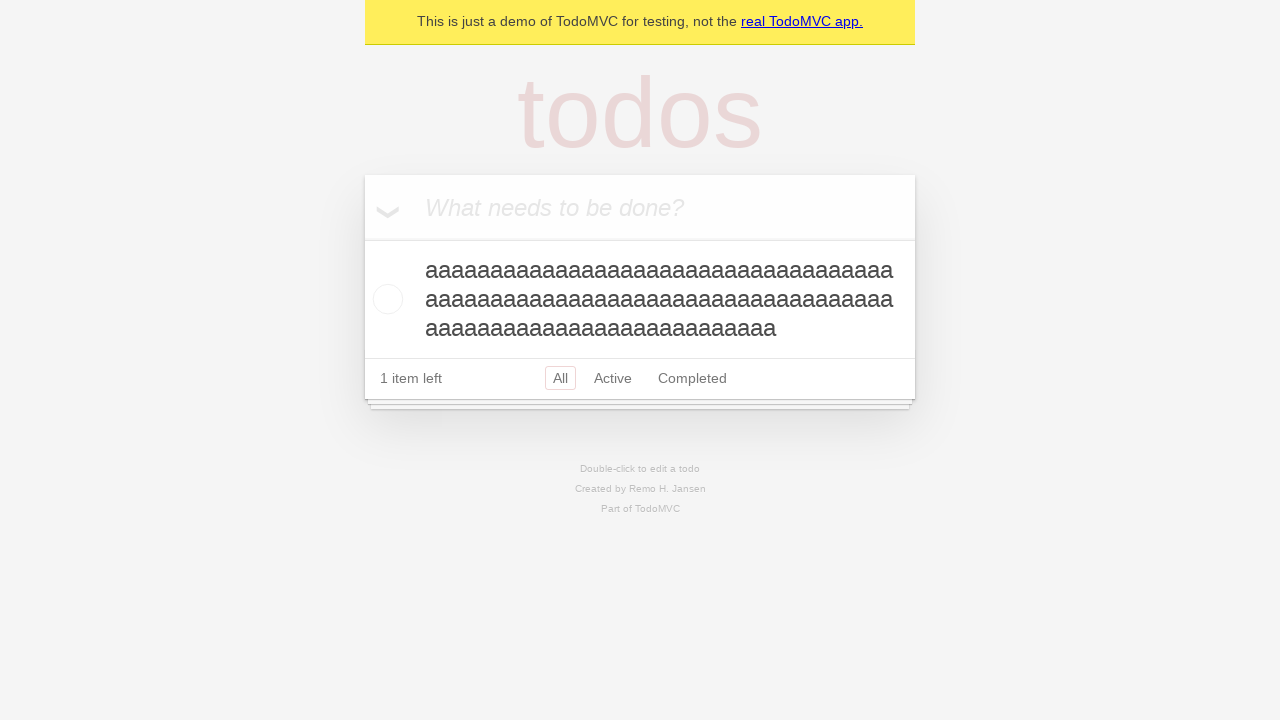

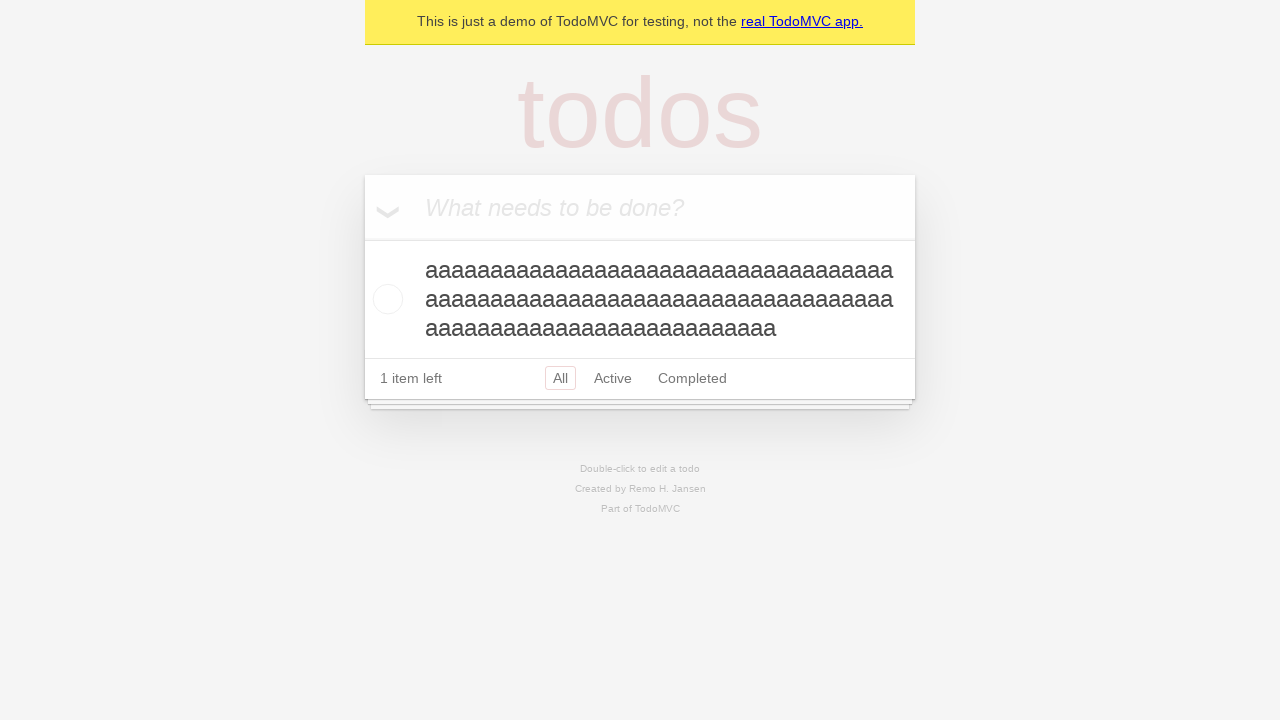